Tests that the footer contains the correct company address "Azcuénaga 1344, piso 1º".

Starting URL: https://www.samsistemas.com.ar

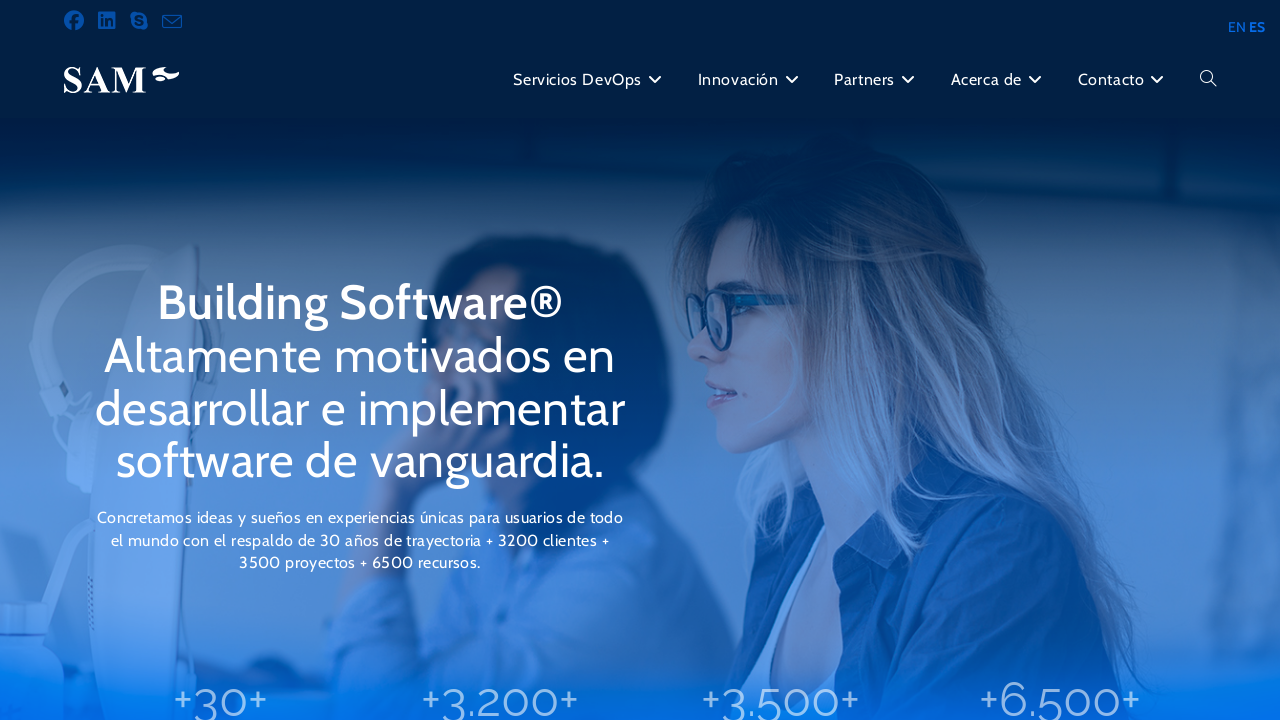

Scrolled footer into view
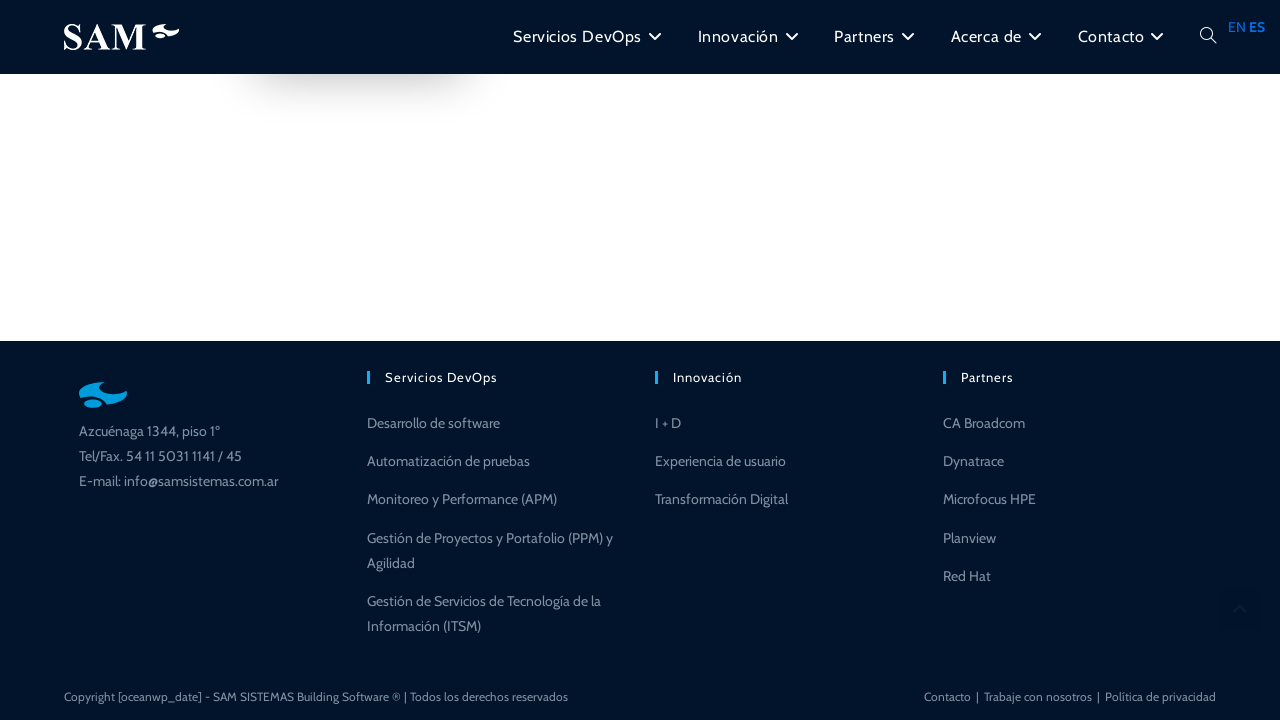

Footer element loaded and visible
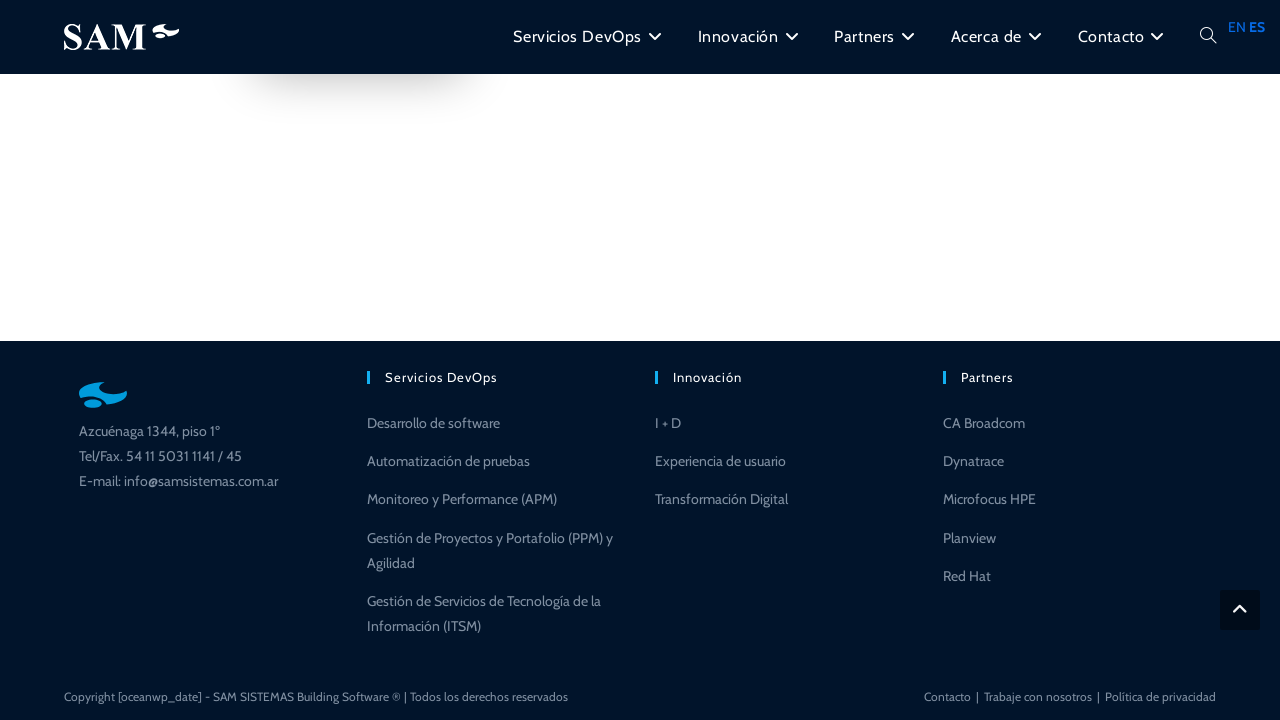

Retrieved footer text content
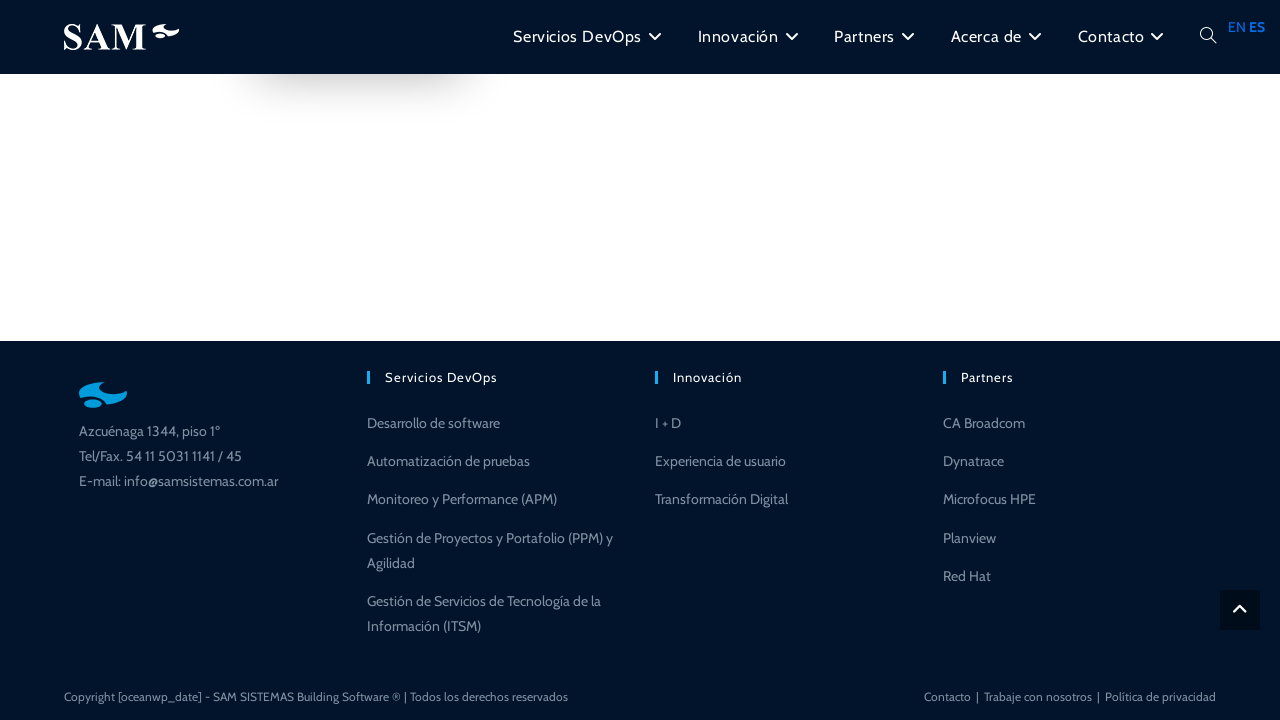

Verified footer contains correct company address 'Azcuénaga 1344, piso 1º'
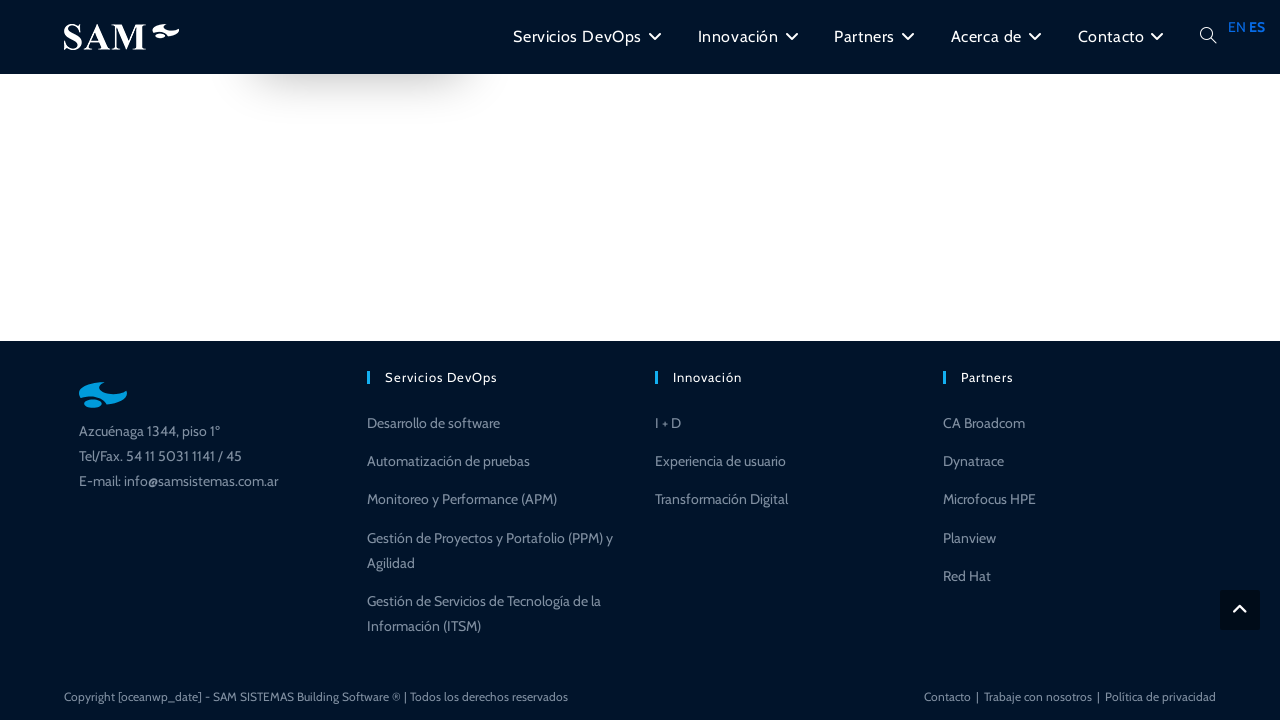

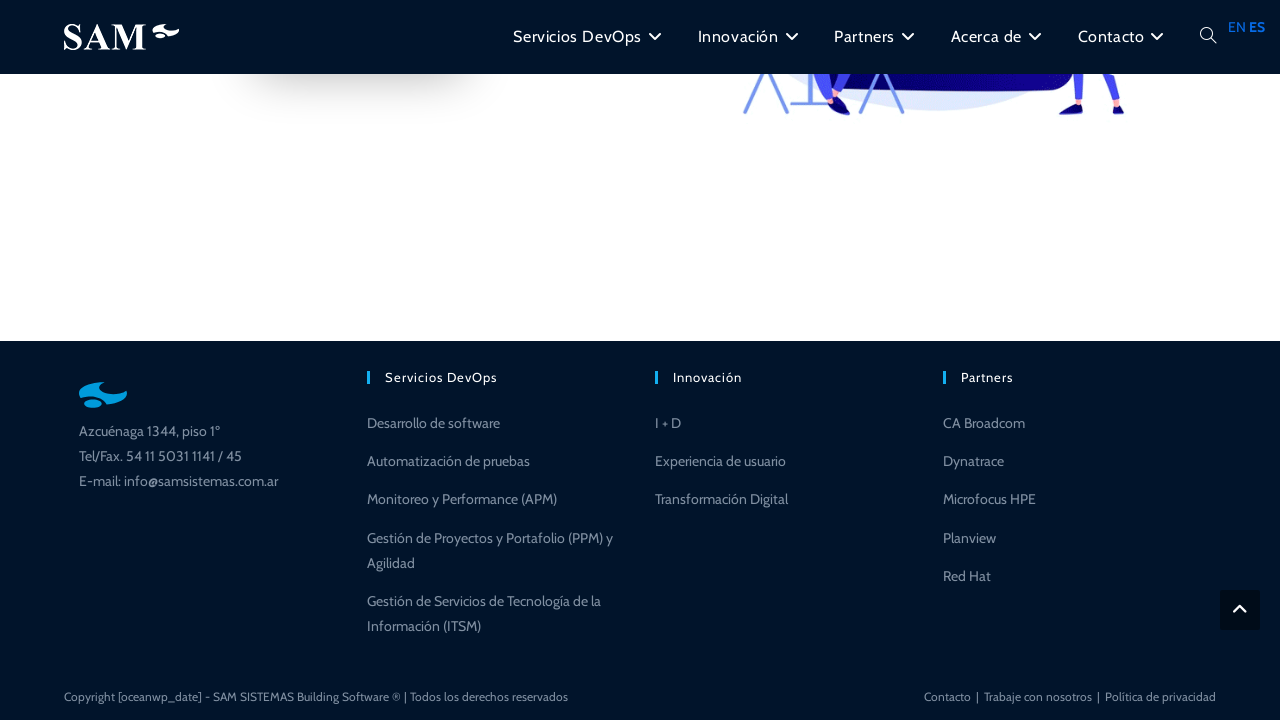